Tests that submitting the free trial form with an empty first name field displays an "Invalid value." error message

Starting URL: https://www.activetrail.com/free-trial/

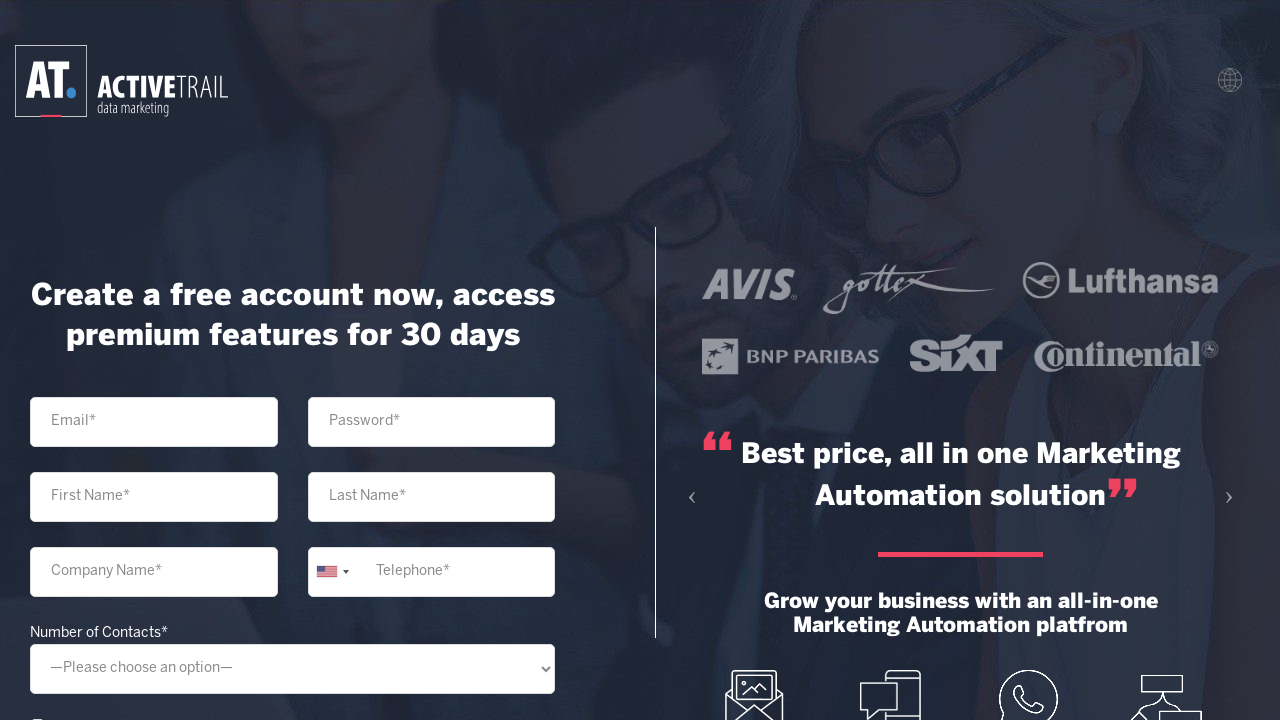

Set viewport size to 1920x1080
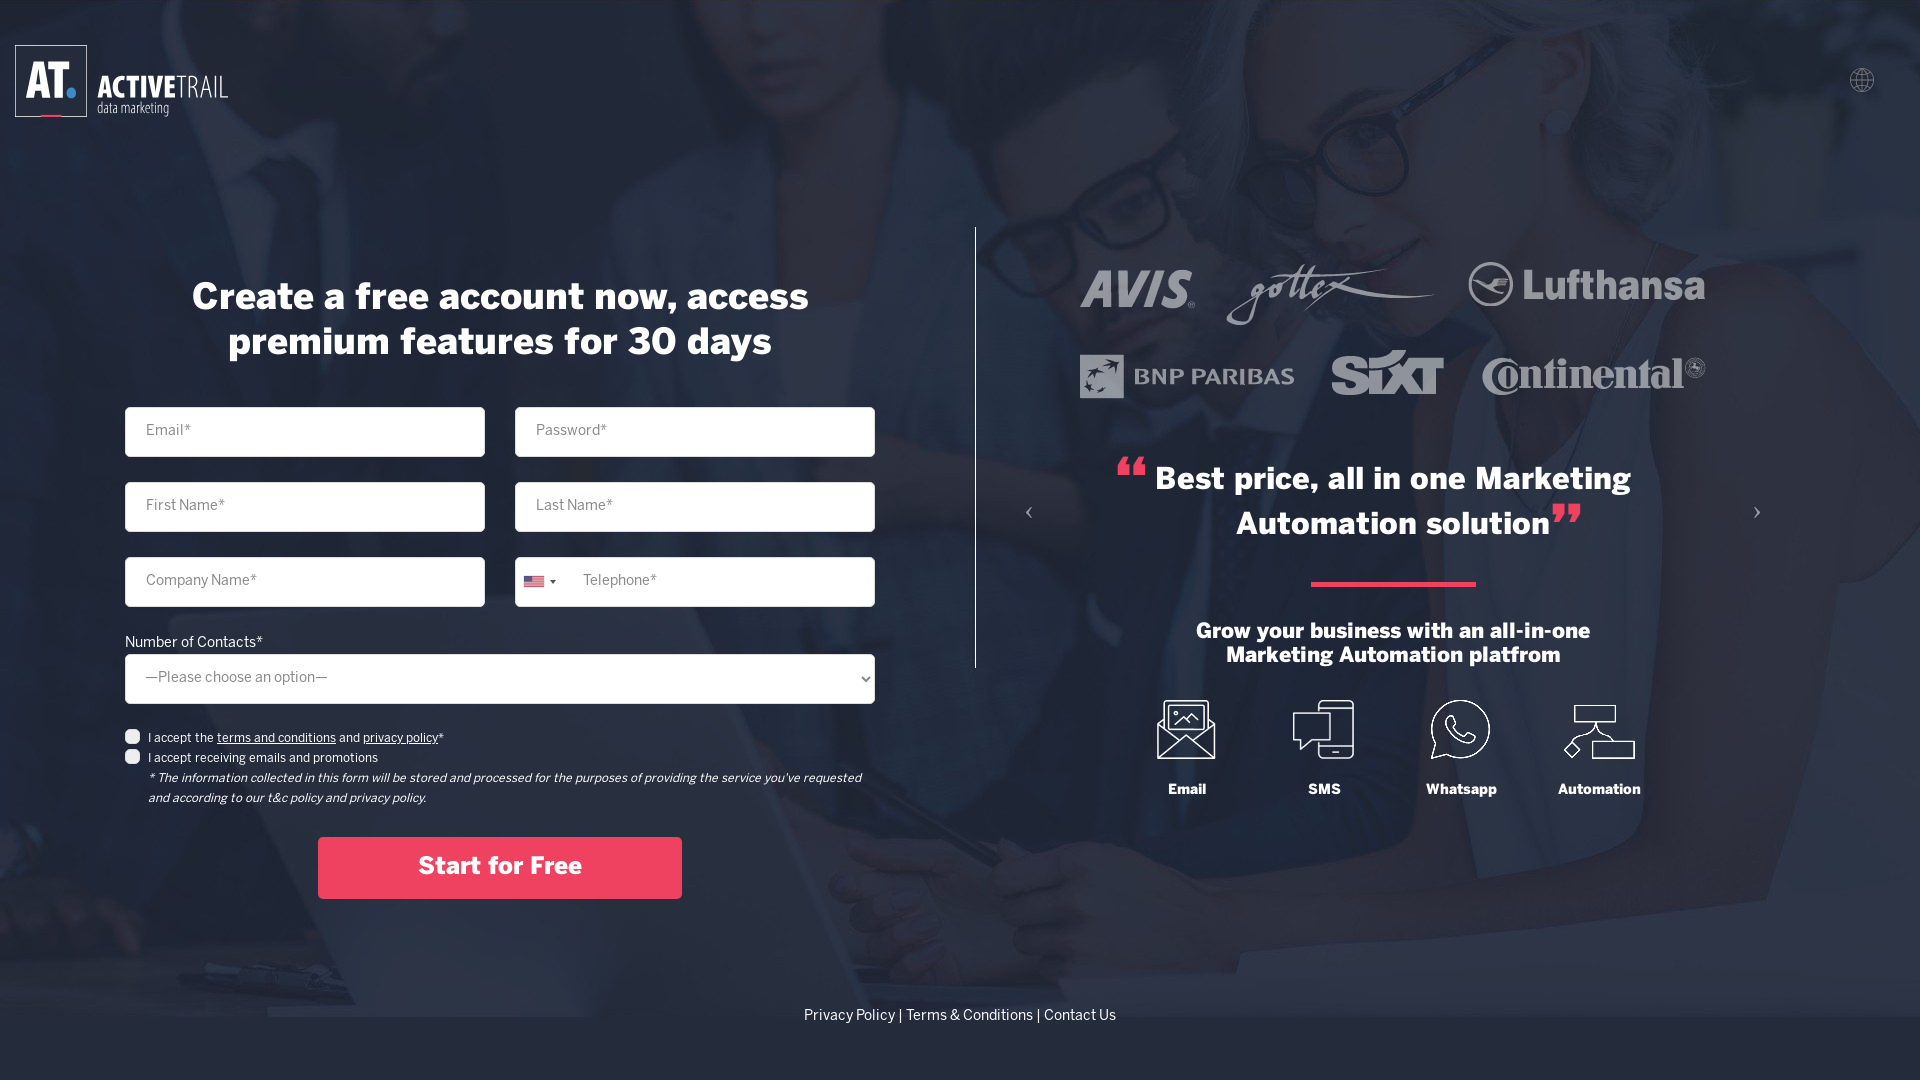

Left first name input field empty on xpath=//input[@placeholder='First Name*']
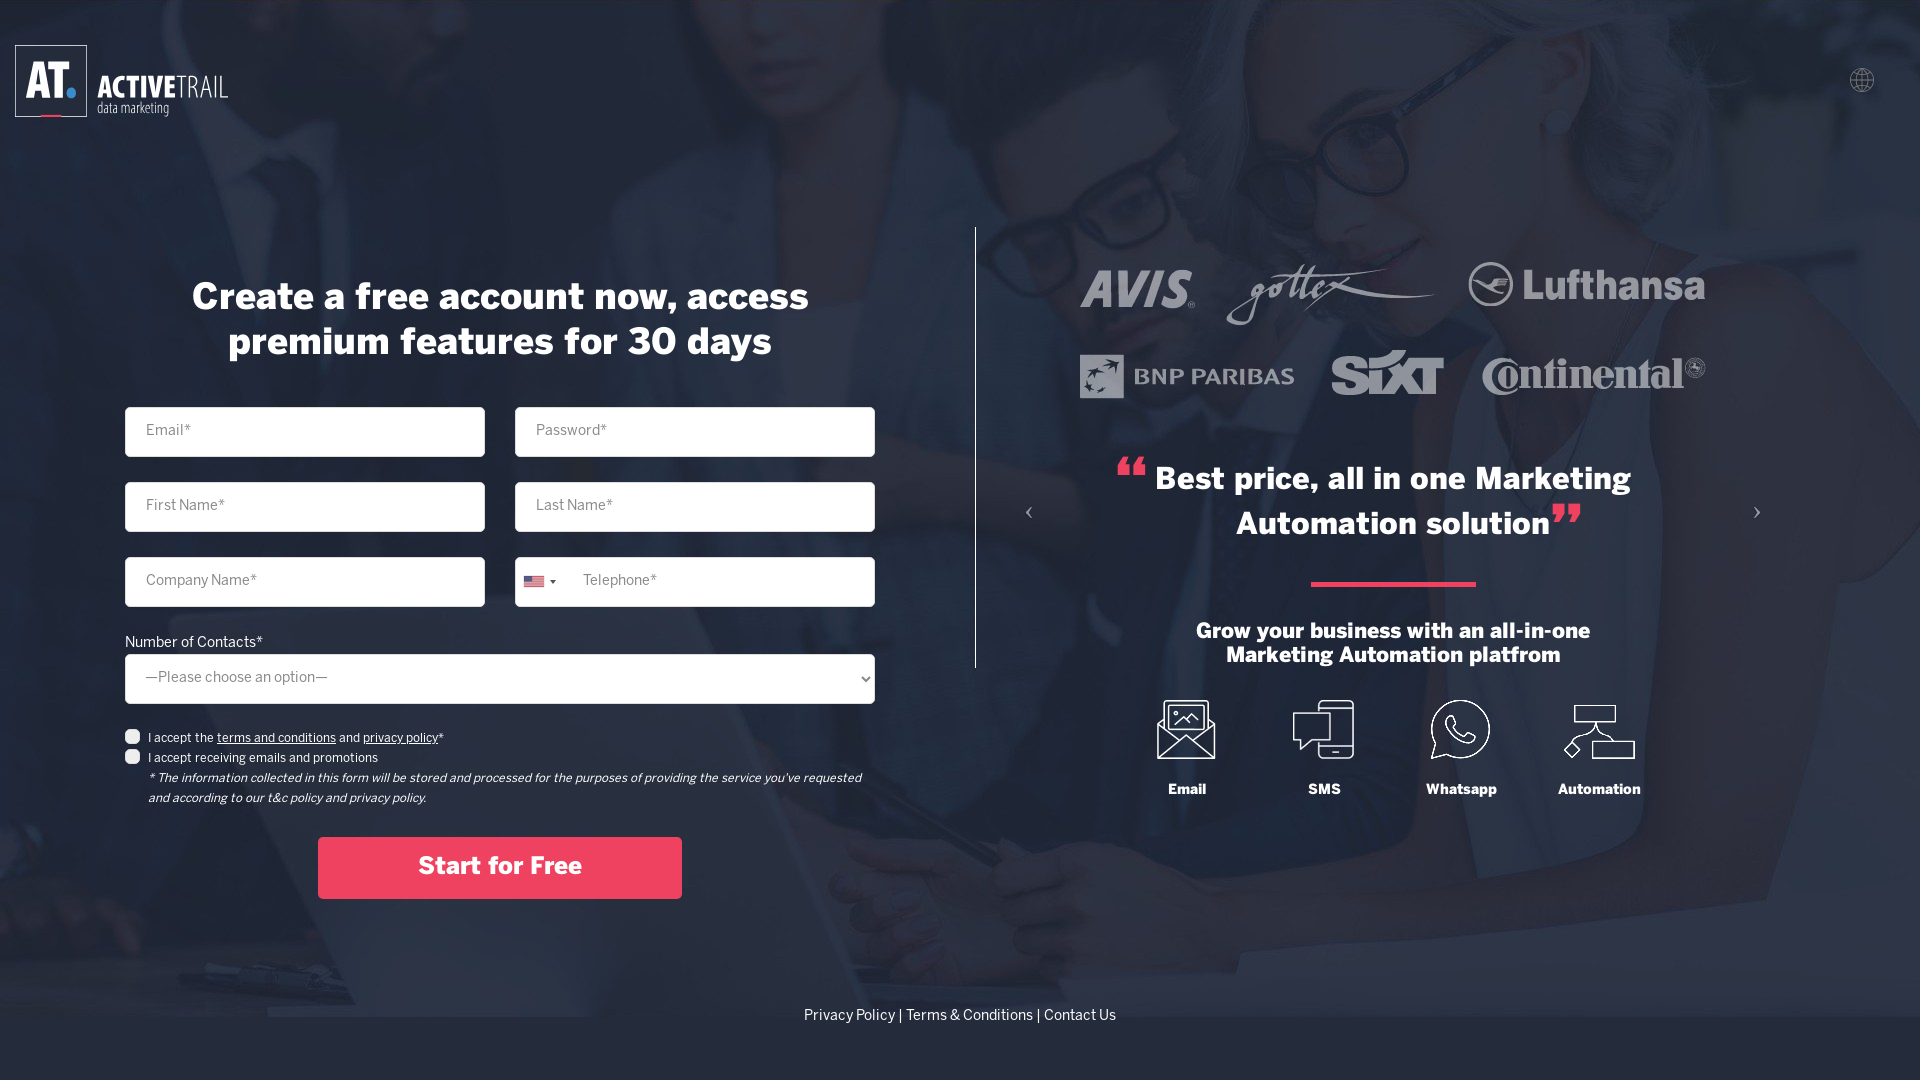

Clicked submit button on free trial form at (500, 868) on xpath=//input[@type='submit']
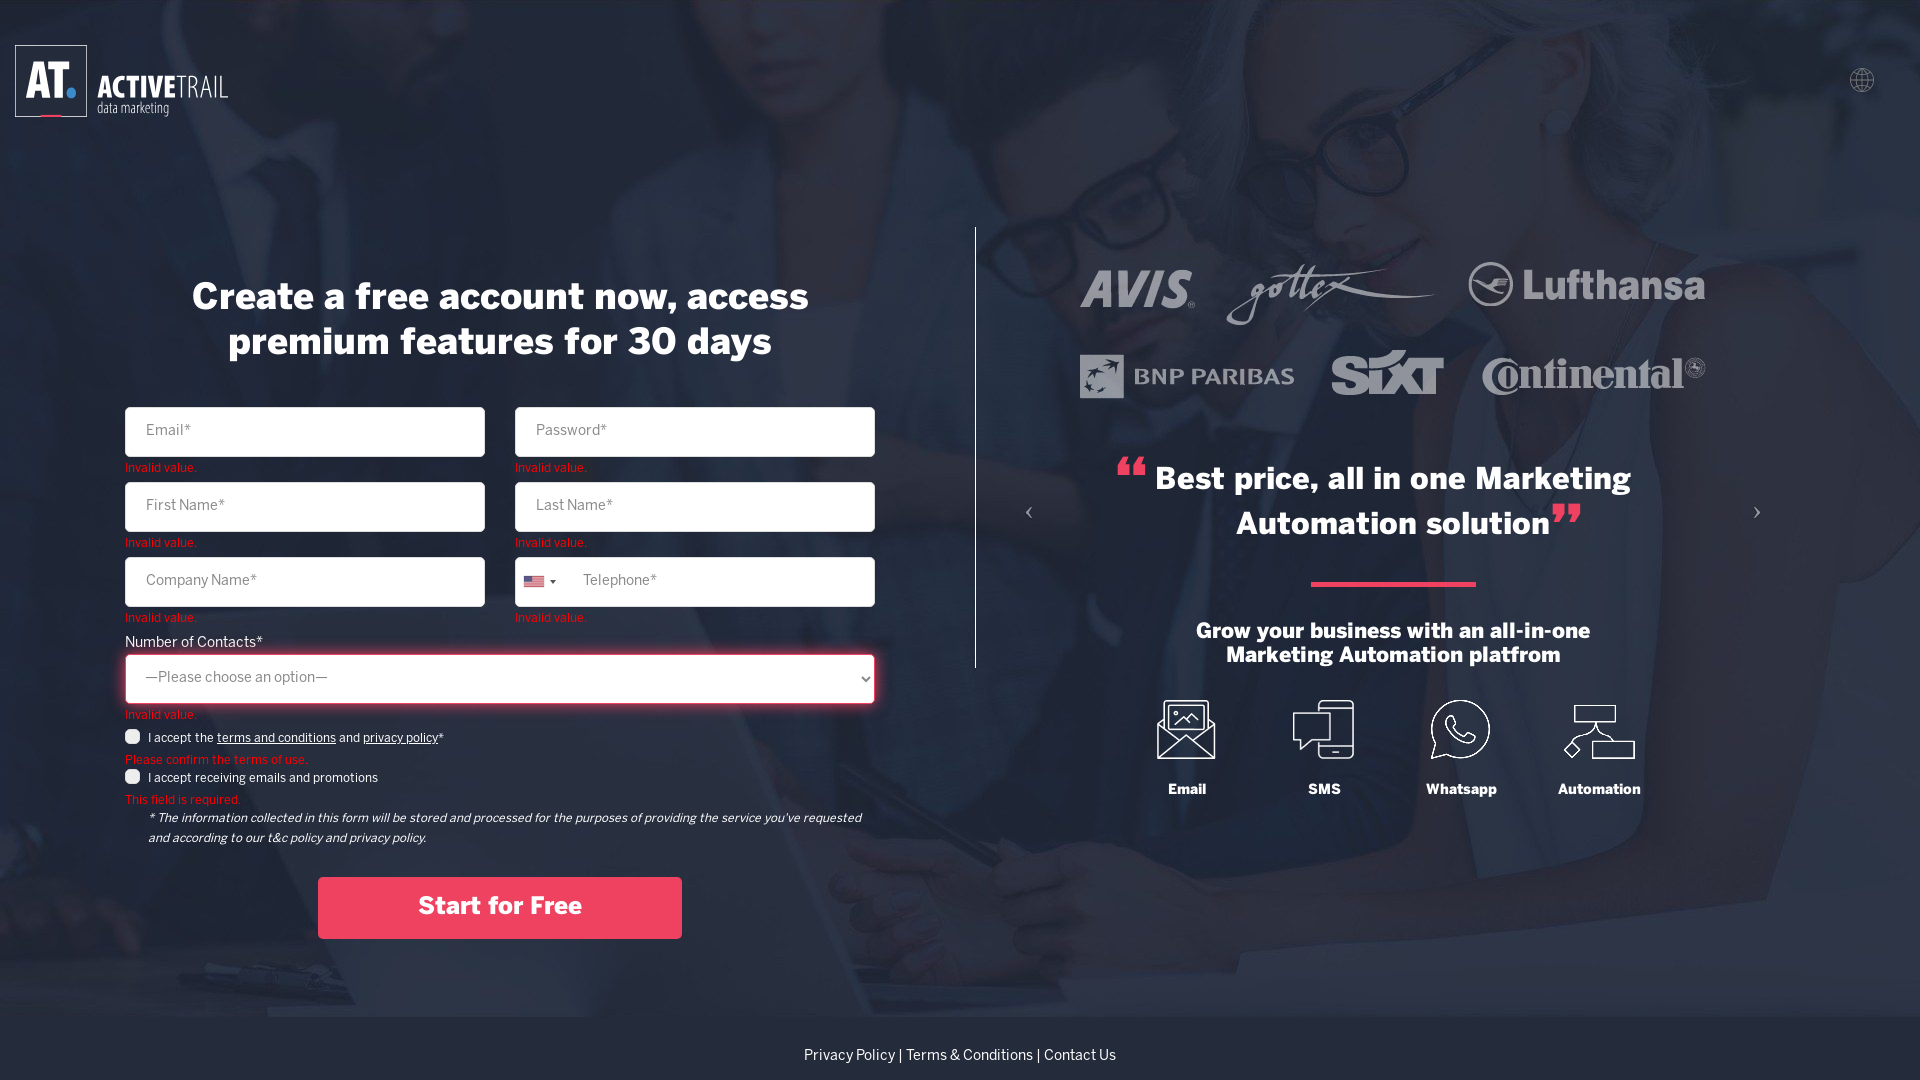

Error message 'Invalid value.' appeared for empty first name field
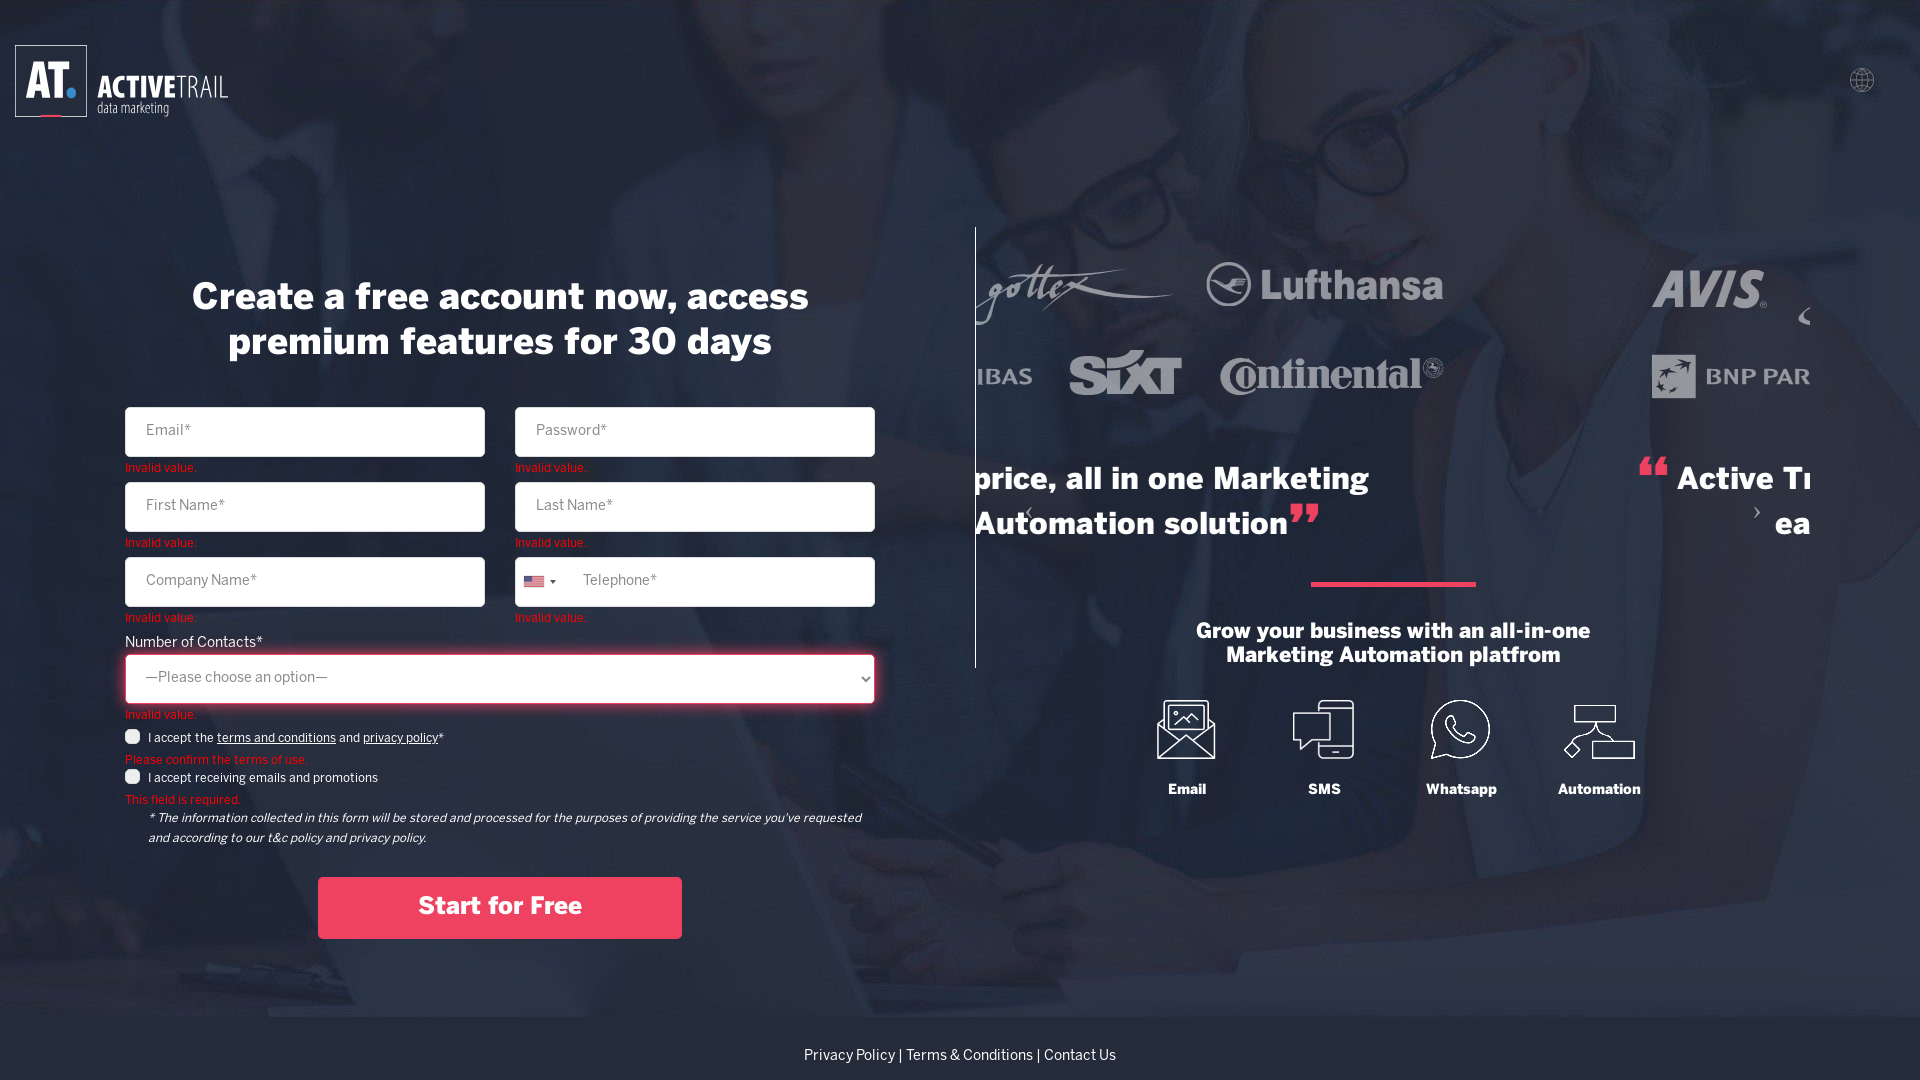

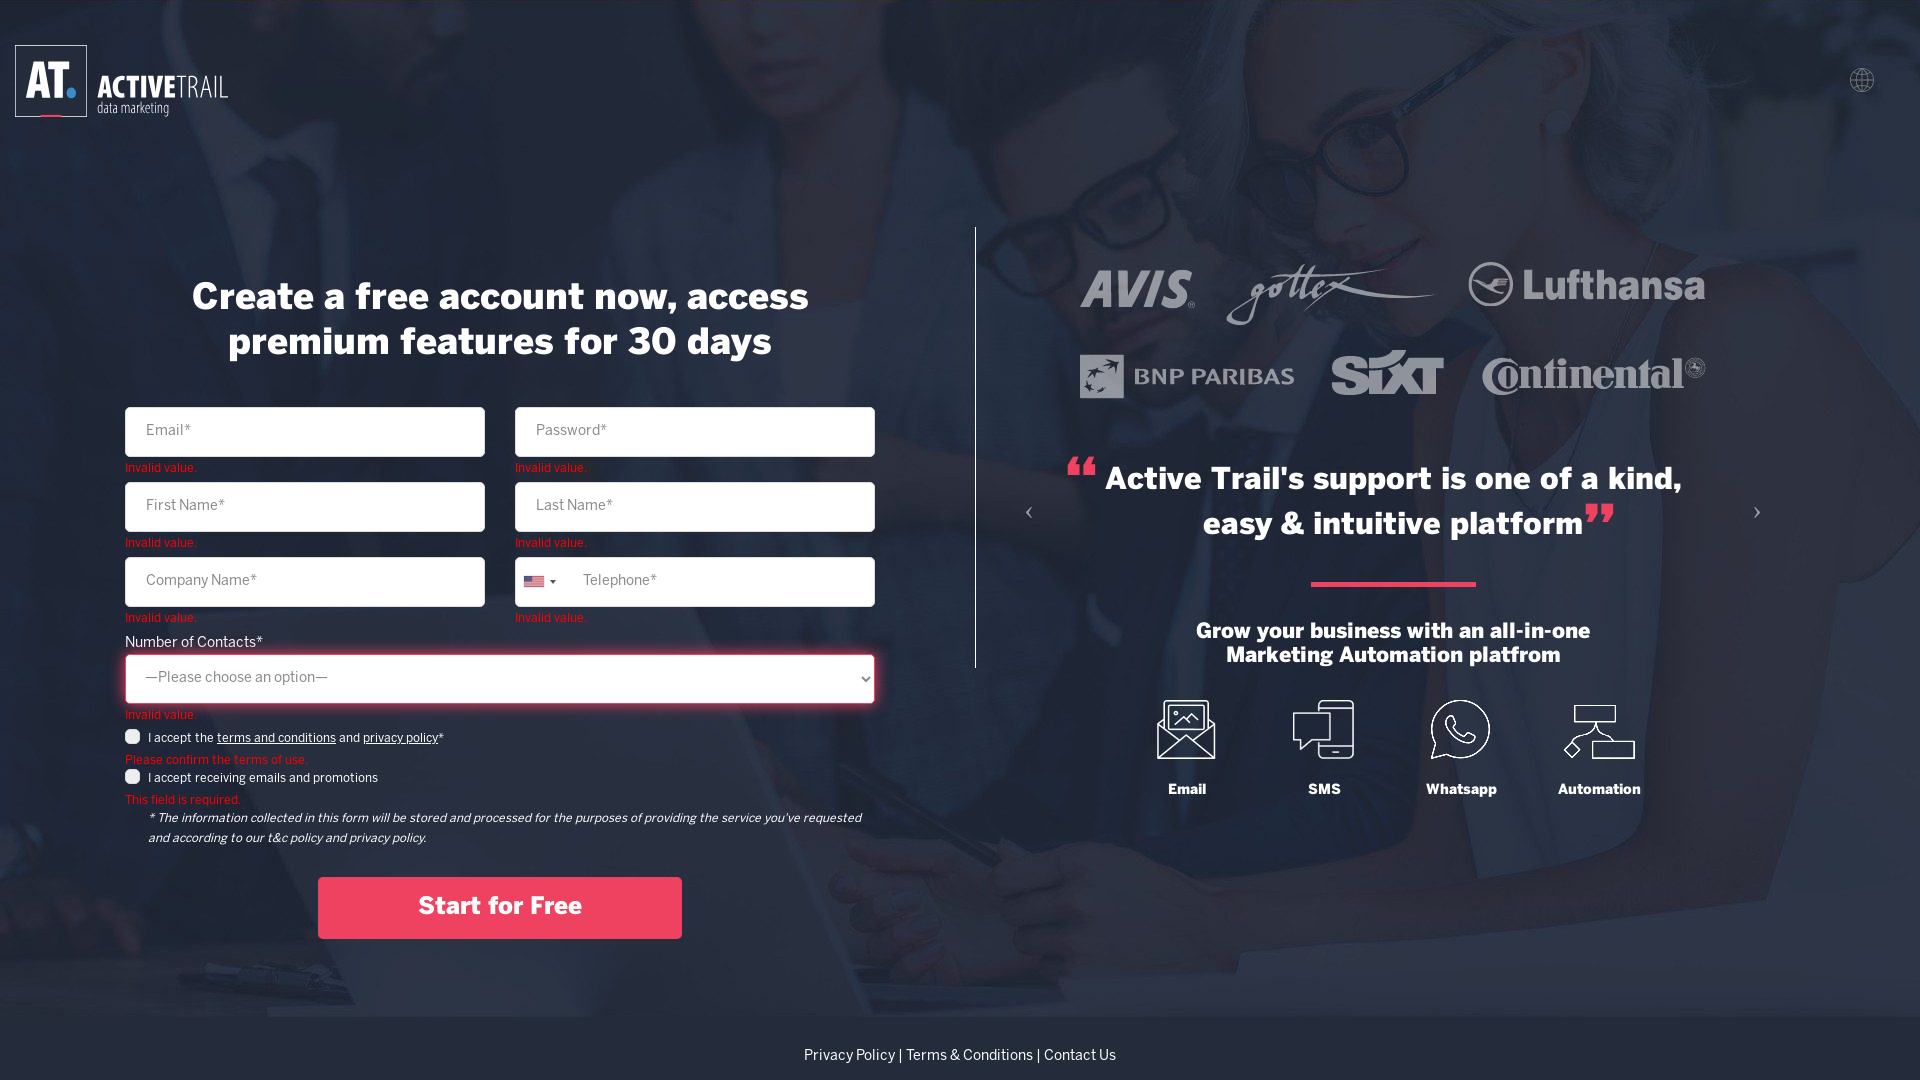